Tests that a dynamically added element is not immediately present by clicking the adder button and verifying the element doesn't exist yet

Starting URL: https://www.selenium.dev/selenium/web/dynamic.html

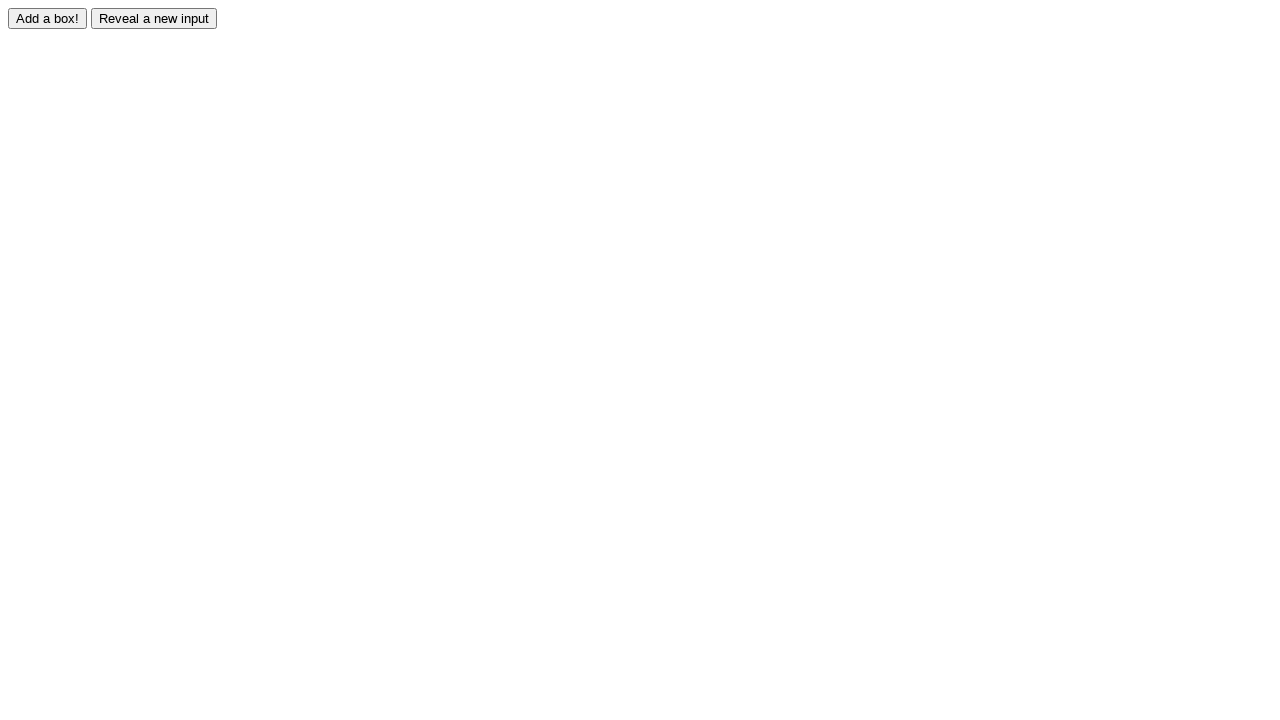

Clicked the adder button at (48, 18) on #adder
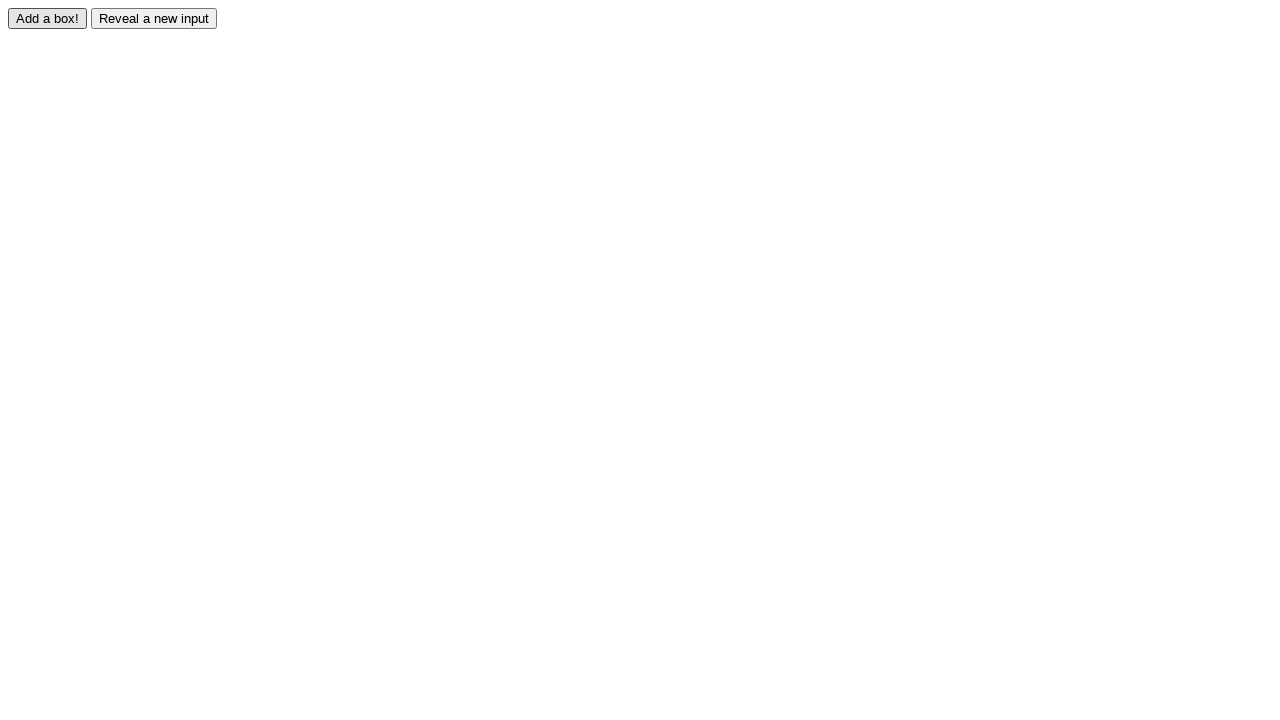

Verified that element #box0 does not exist yet (as expected)
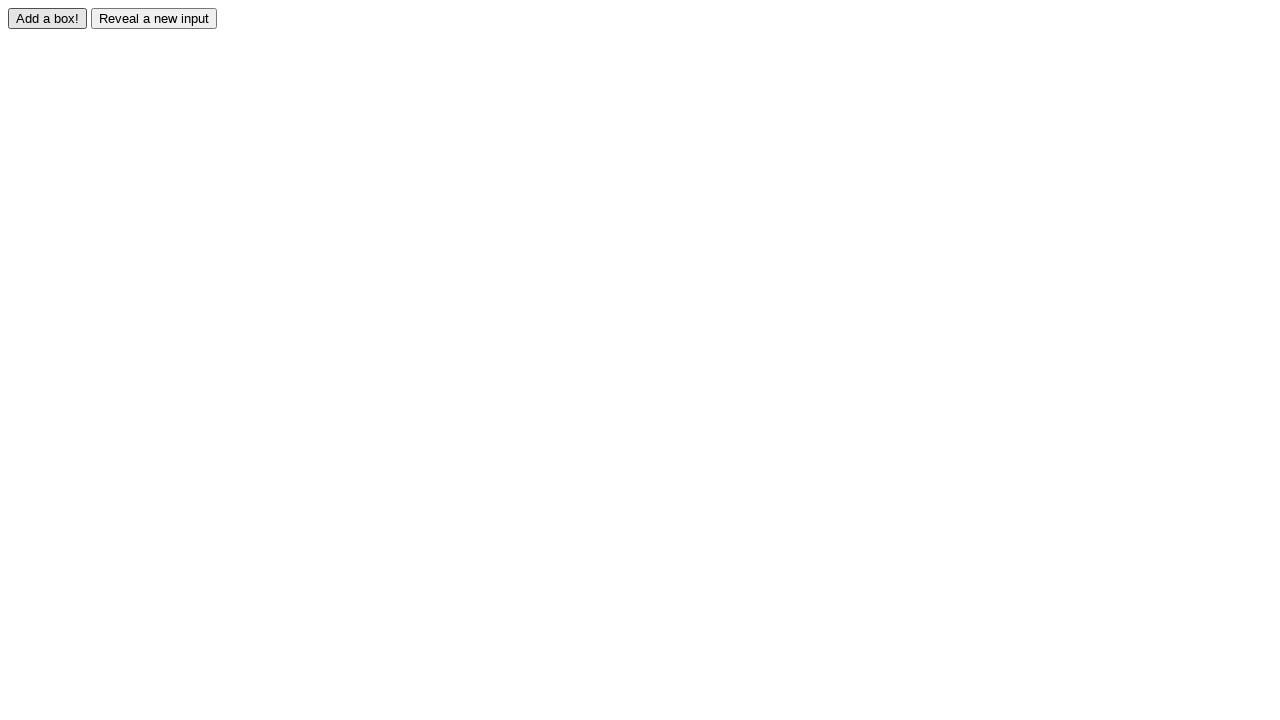

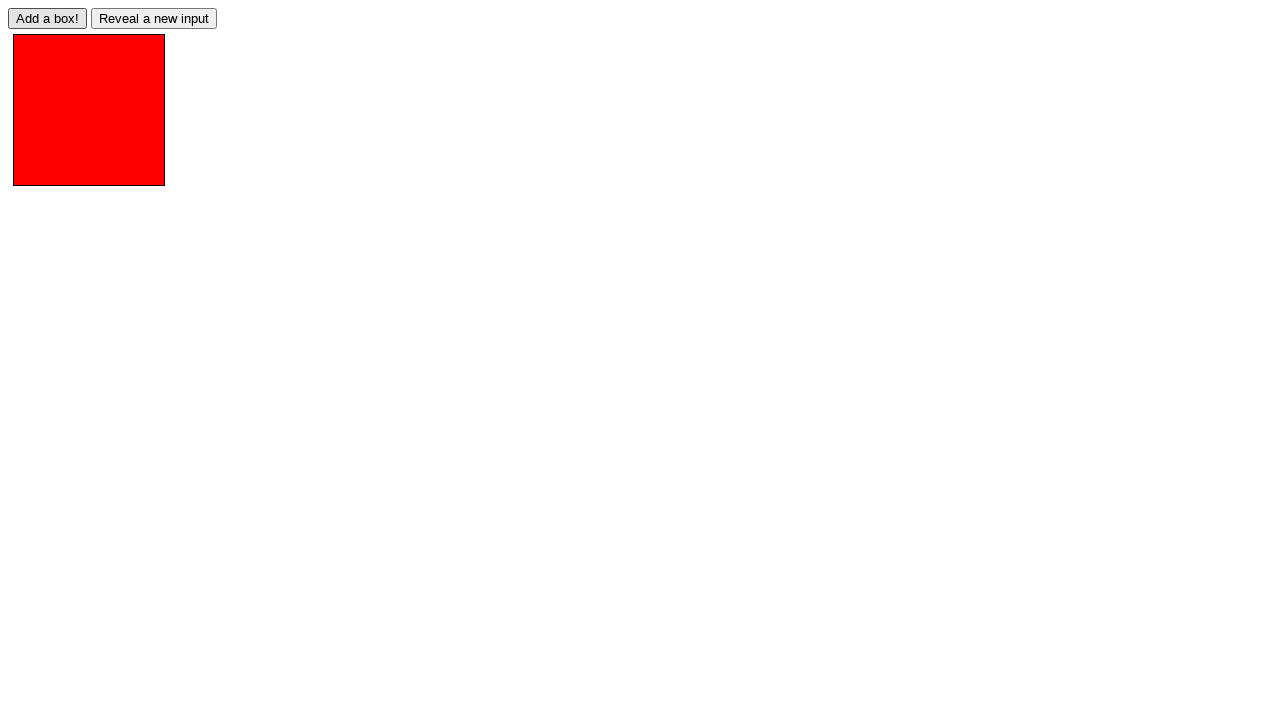